Tests a web form by filling out various input types including text fields, password, textarea, dropdown, datalist, checkbox, radio button, file upload, color picker, date picker, and range slider.

Starting URL: https://www.selenium.dev/selenium/web/web-form.html

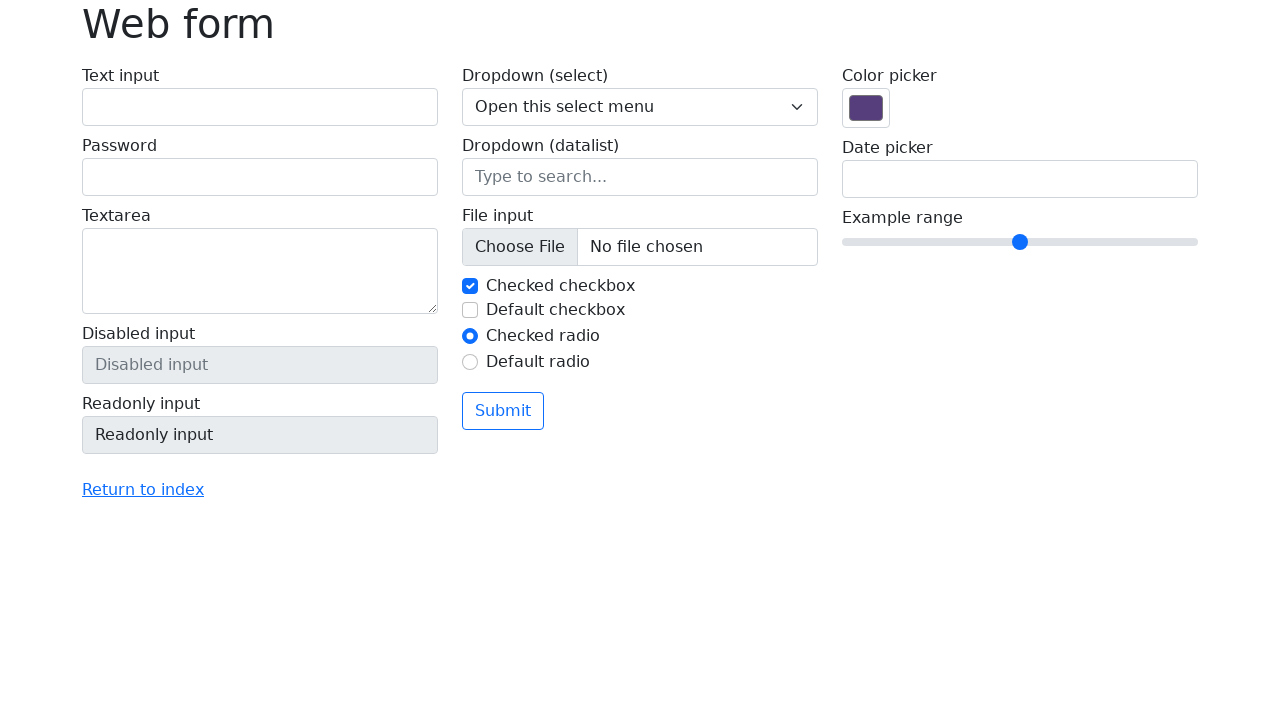

Navigated to web form test page
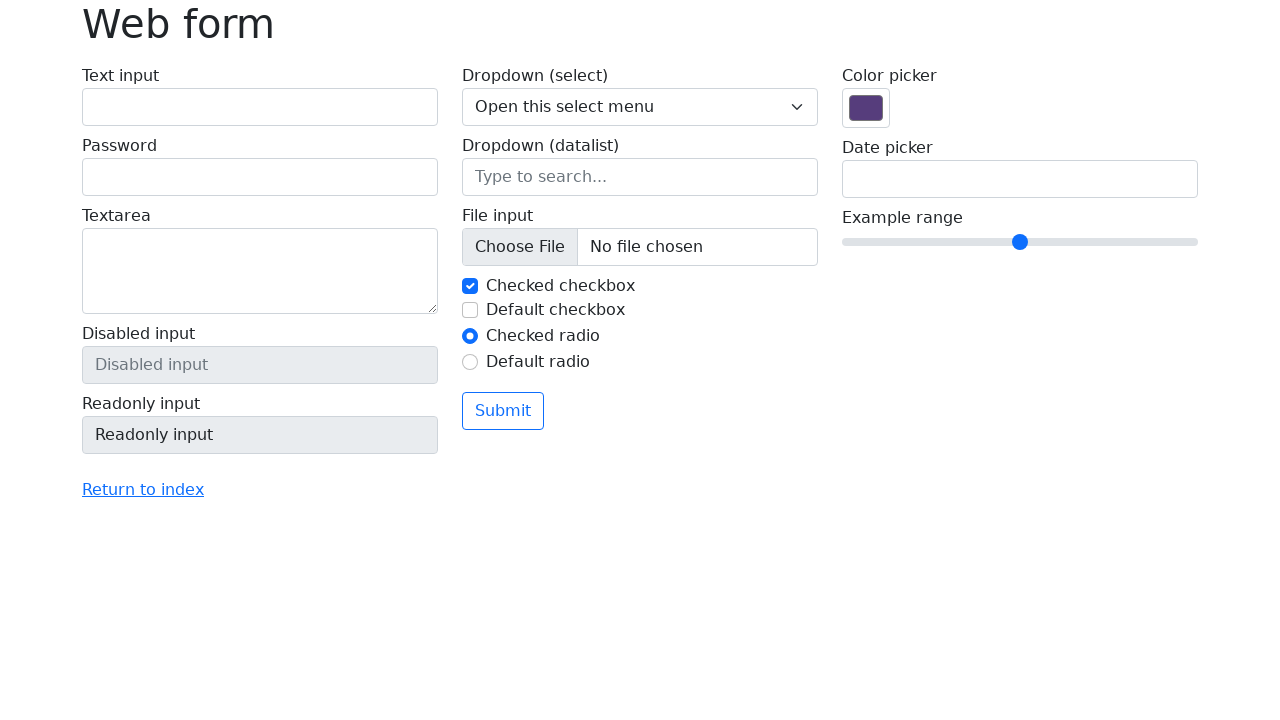

Filled text input field with 'johnsmith' on #my-text-id
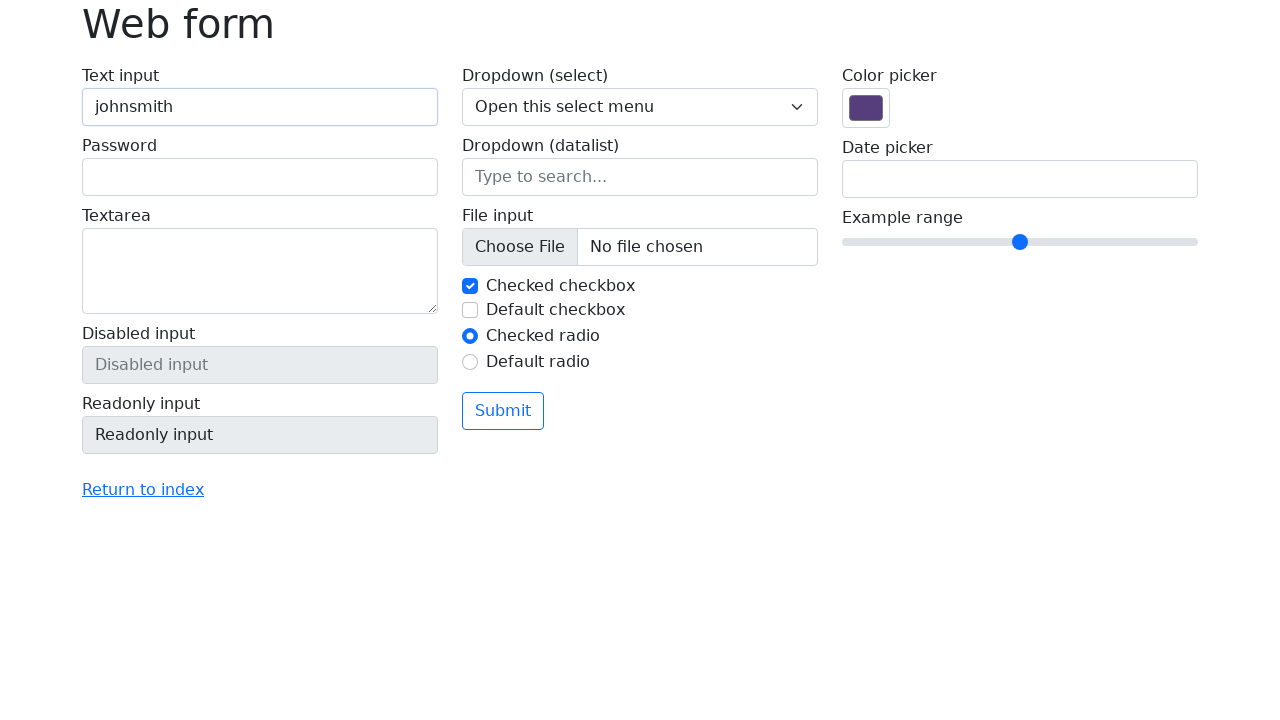

Filled password field with secure password on input[name='my-password']
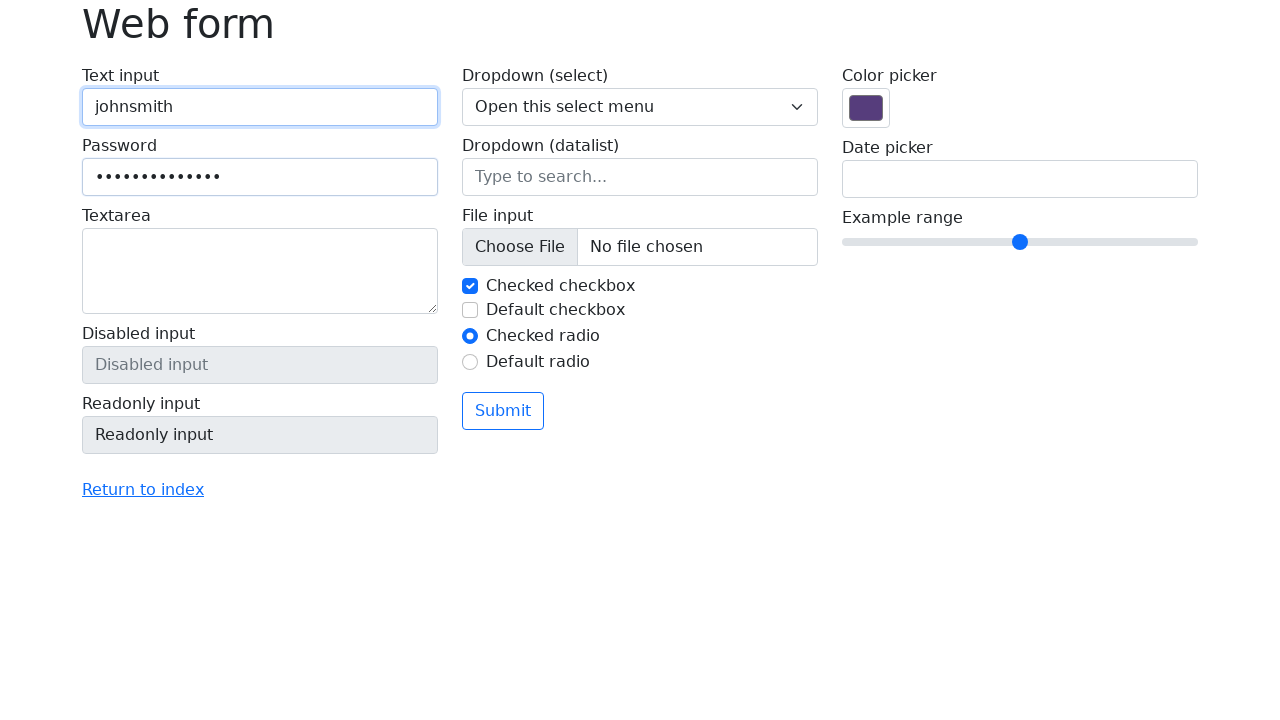

Filled textarea with sample text message on textarea[name='my-textarea']
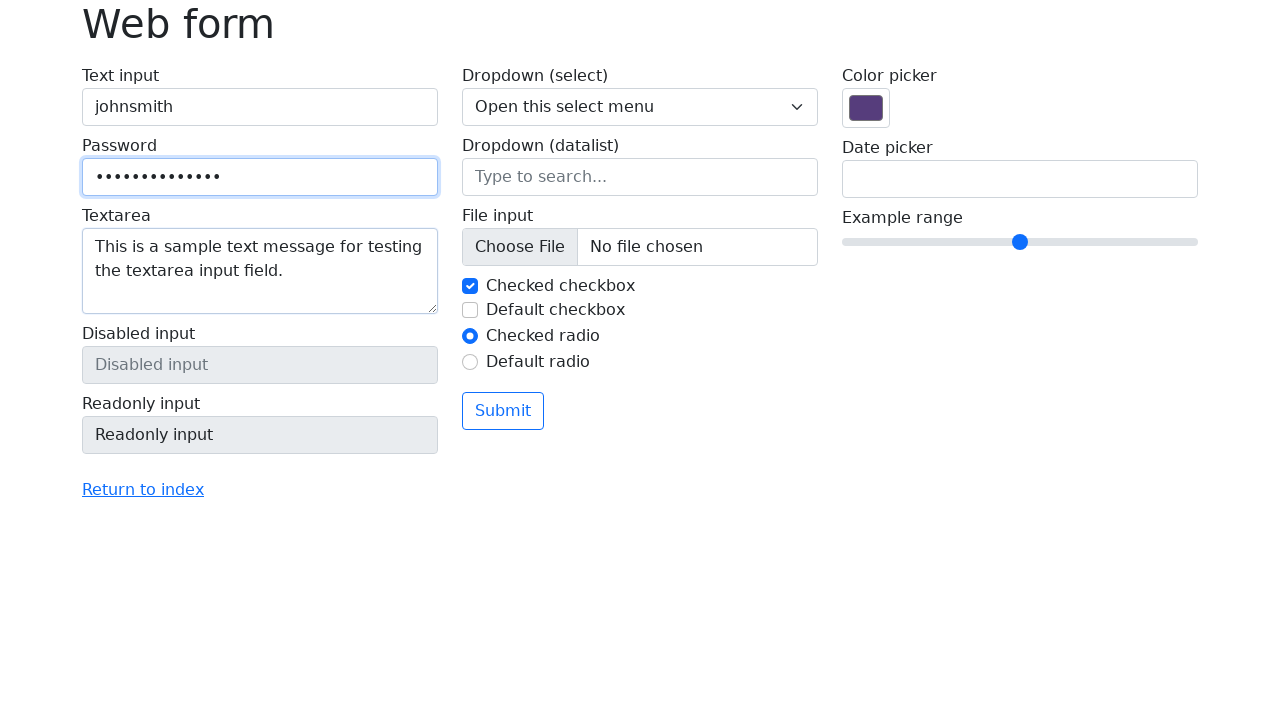

Selected option 3 from dropdown menu on select[name='my-select']
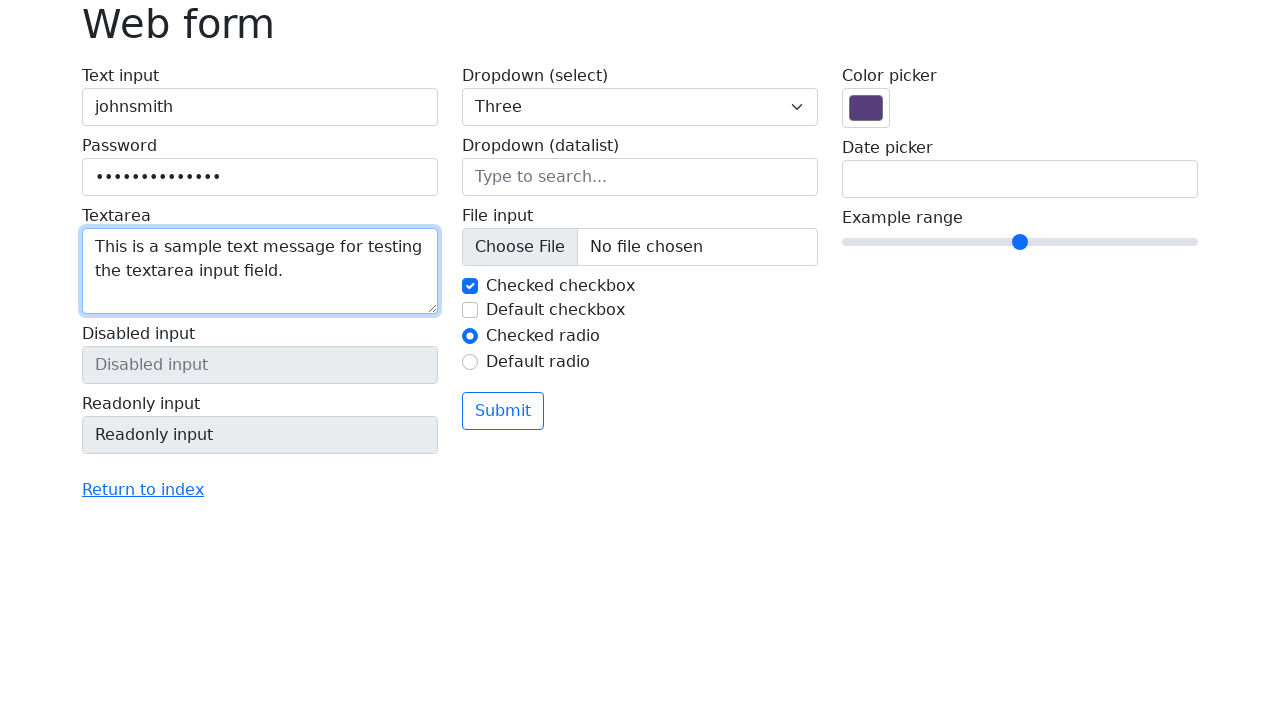

Filled datalist input with 'Los Angeles' on input[name='my-datalist']
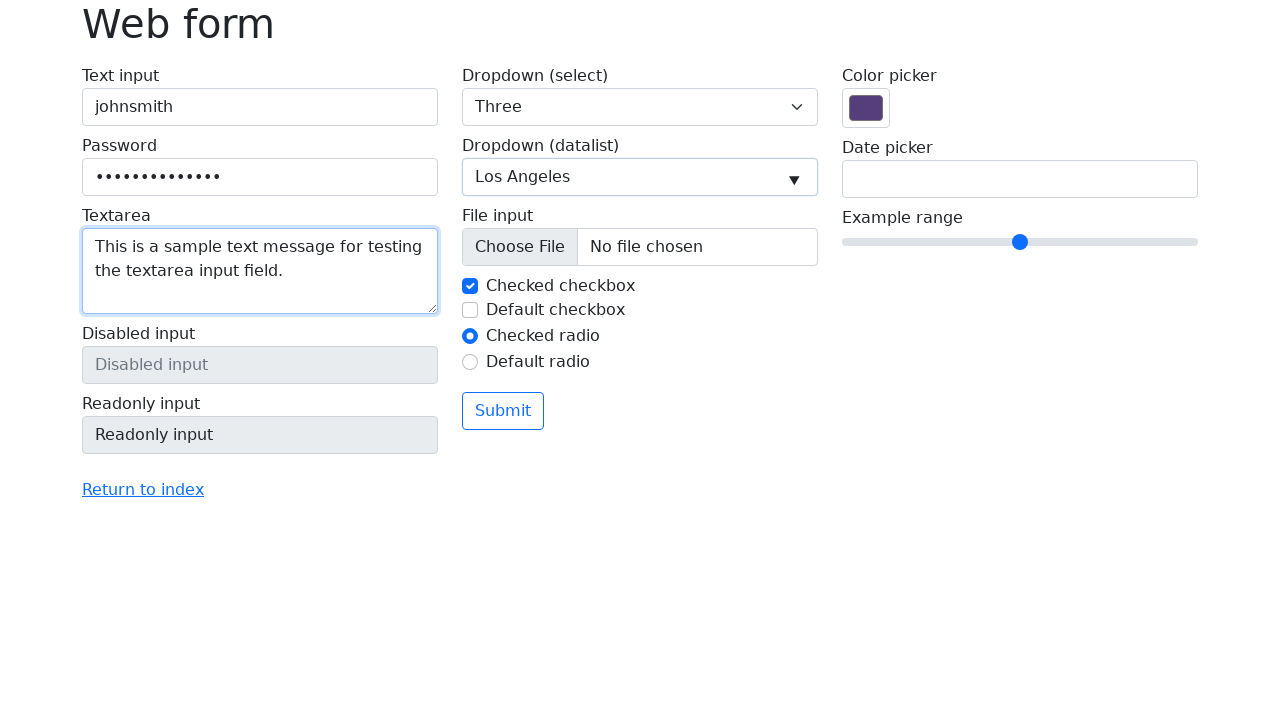

Clicked second checkbox to enable it at (470, 310) on #my-check-2
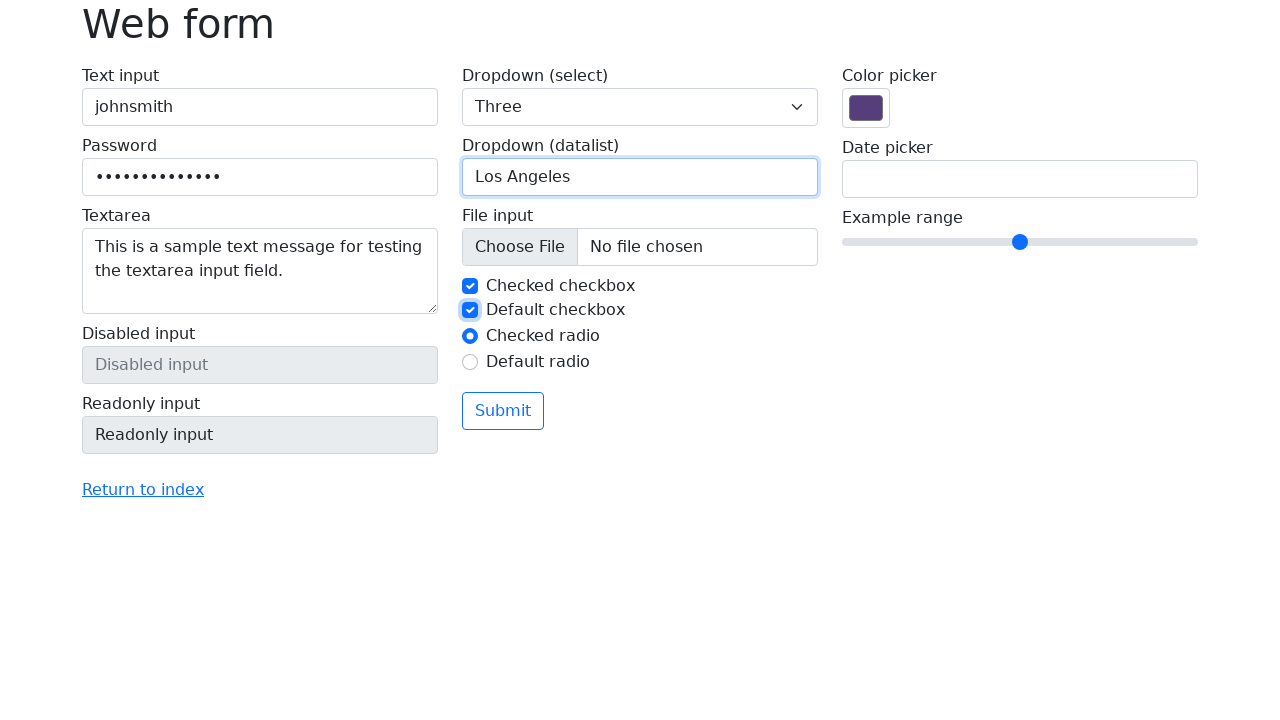

Selected first radio button option at (470, 336) on #my-radio-1
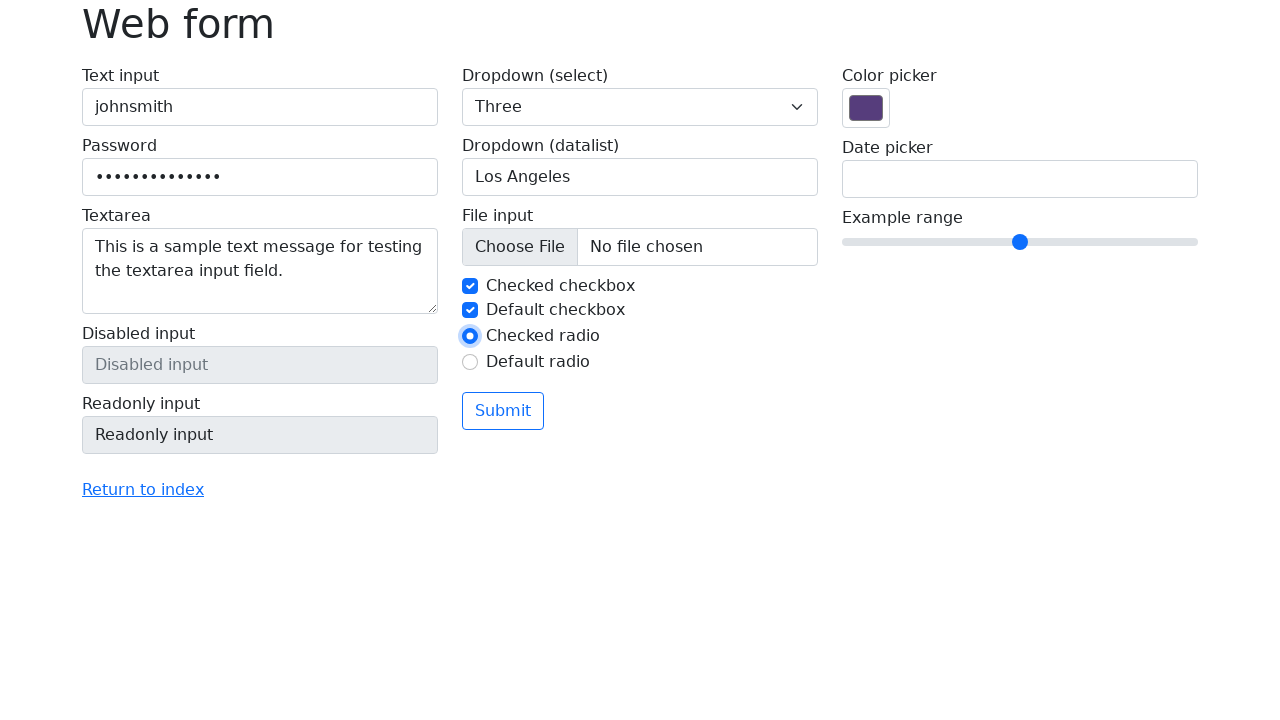

Set color picker to #ff5733 on input[name='my-colors']
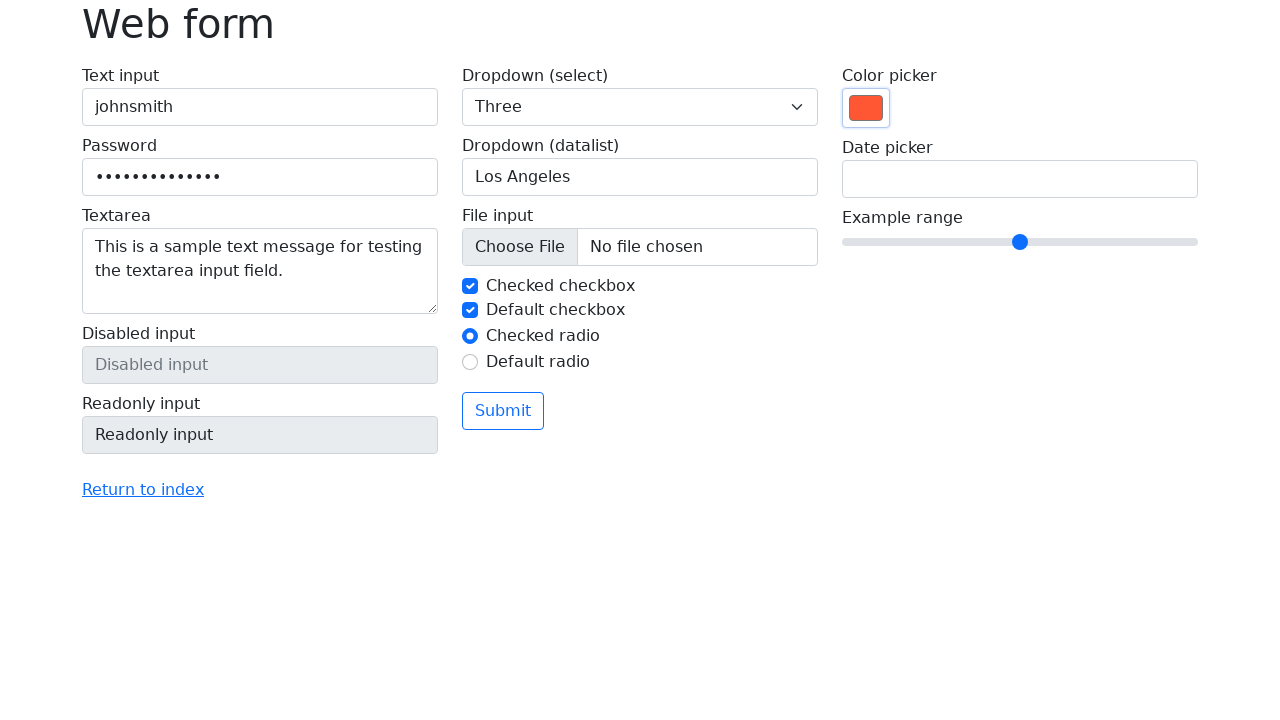

Set date picker to 2025-06-10 on input[name='my-date']
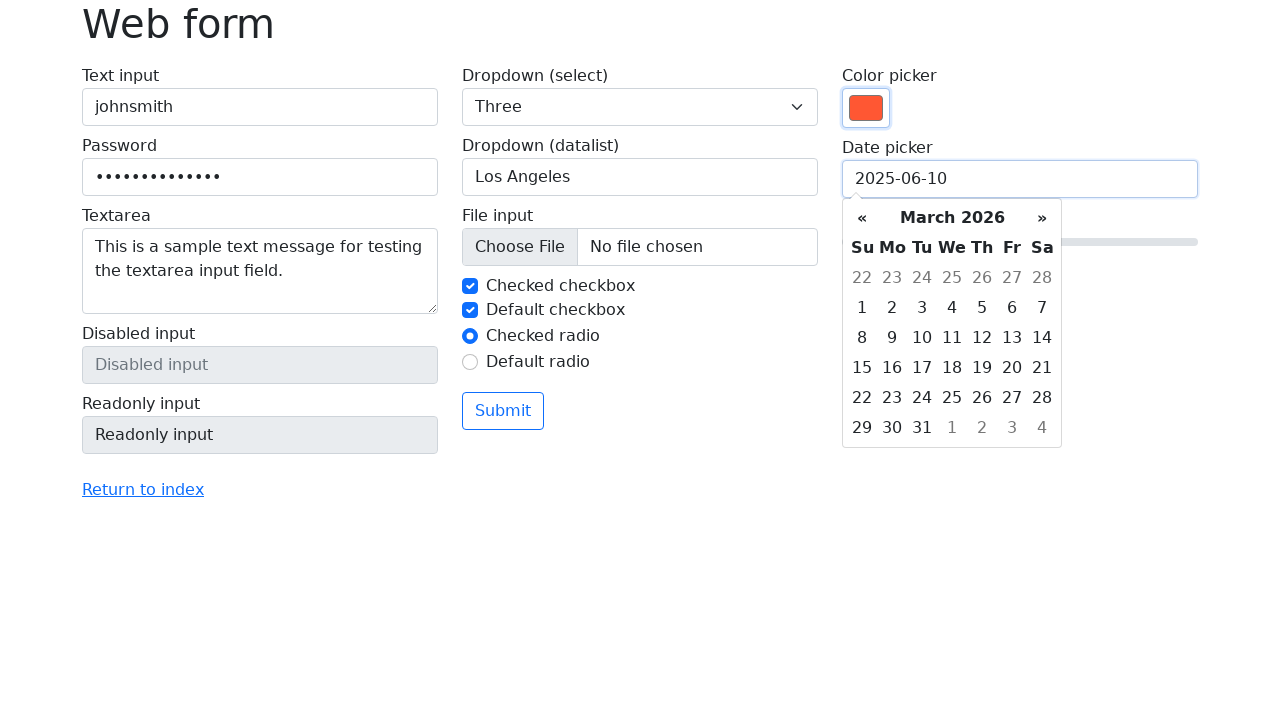

Set range slider value to 7 using JavaScript
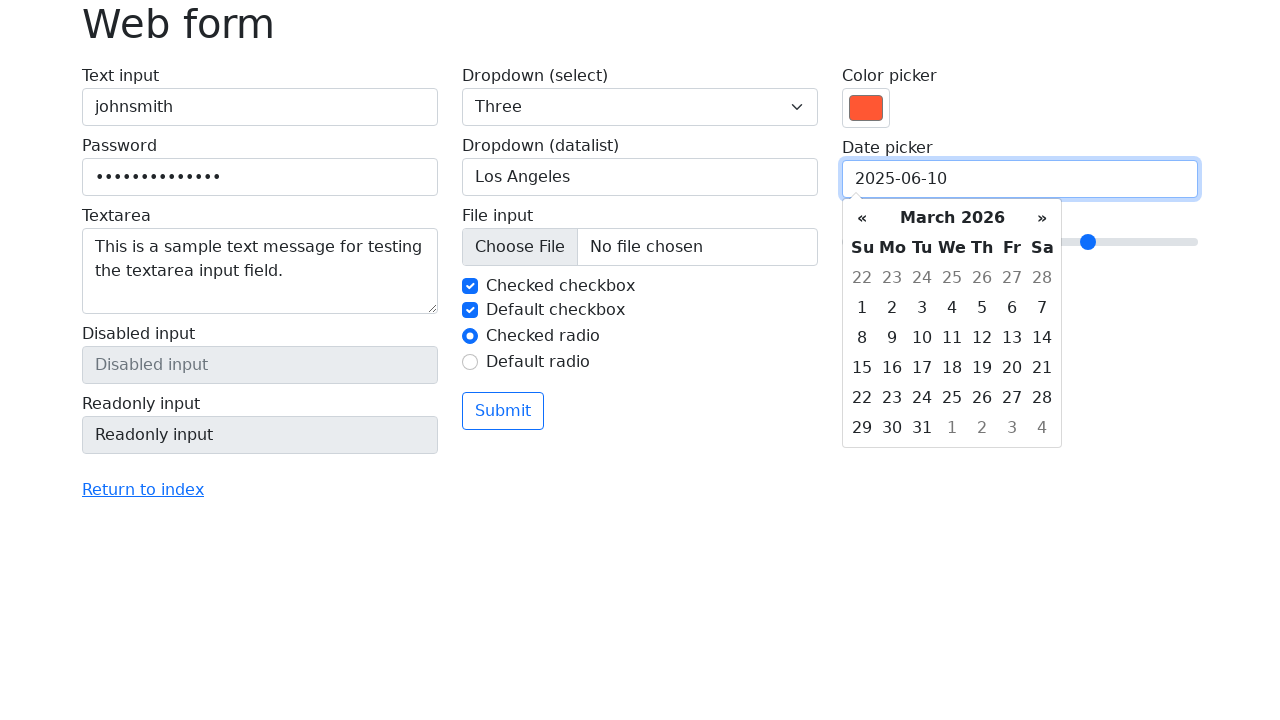

Waited 1 second to view completed form
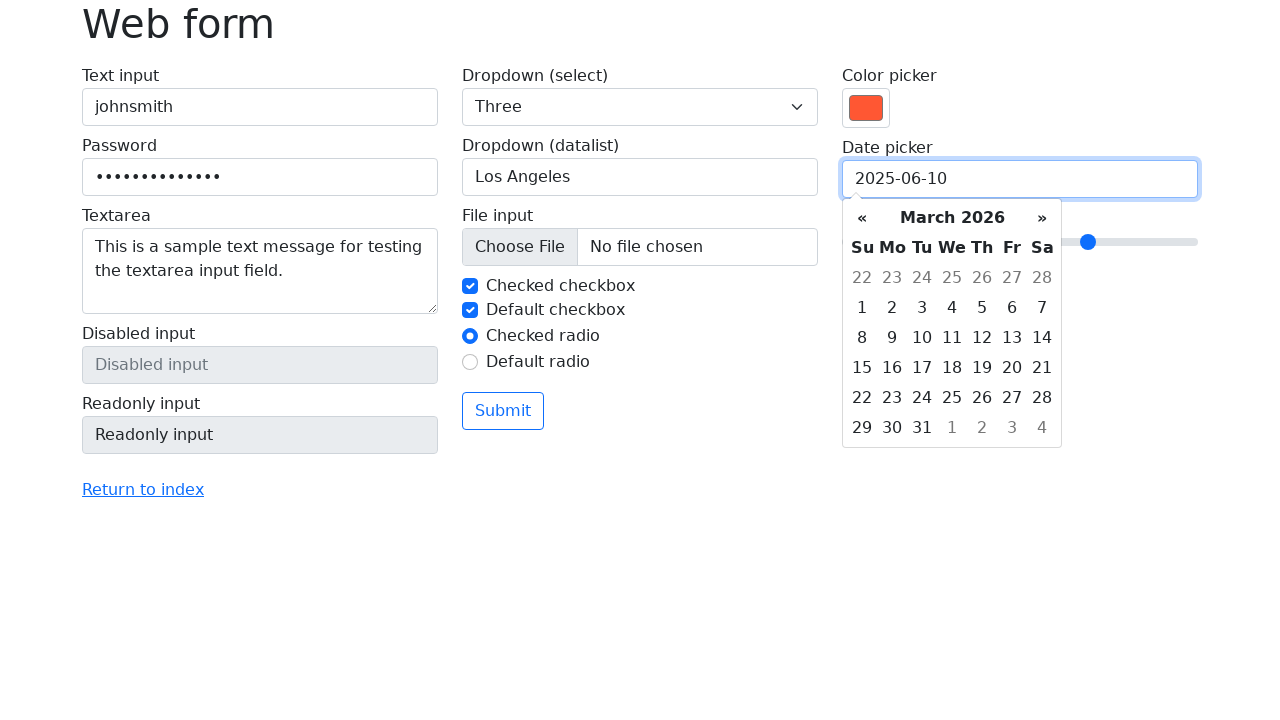

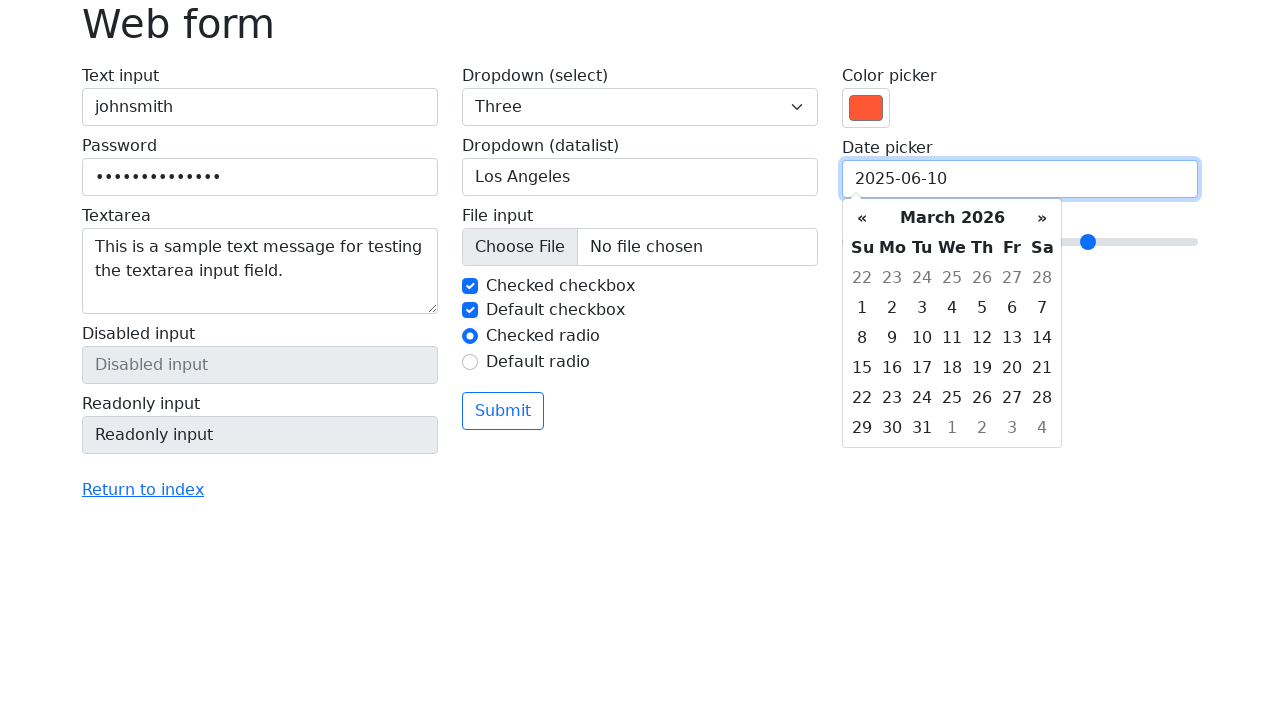